Tests NuGet.org search functionality by entering "Selenium WebDriver" in the search box and submitting the search

Starting URL: https://www.nuget.org/

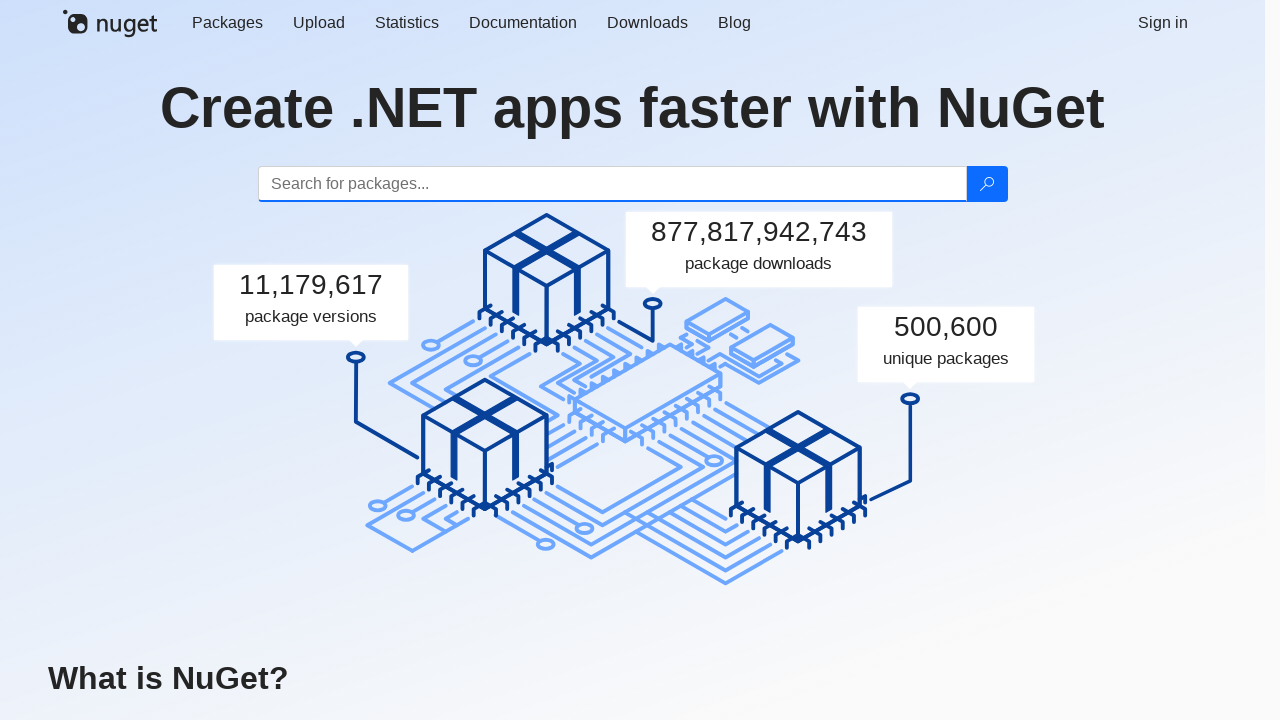

Filled search box with 'Selenium WebDriver' on #search
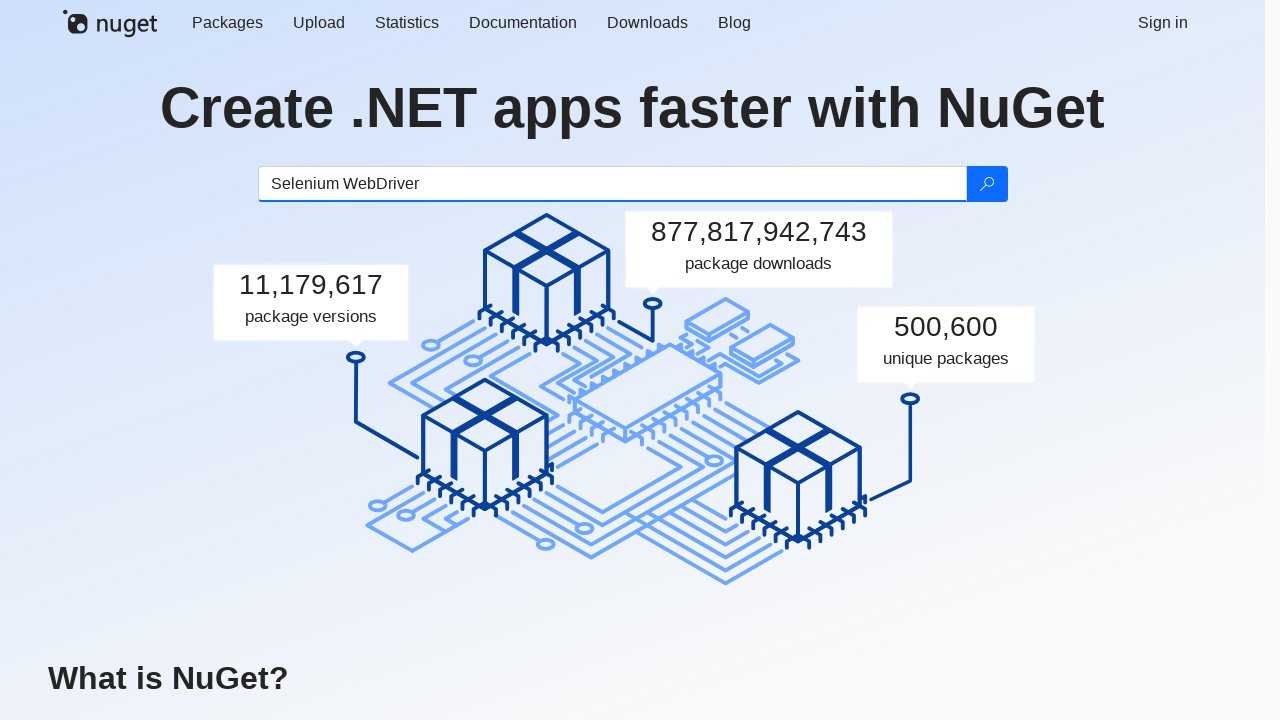

Pressed Enter to submit the search on #search
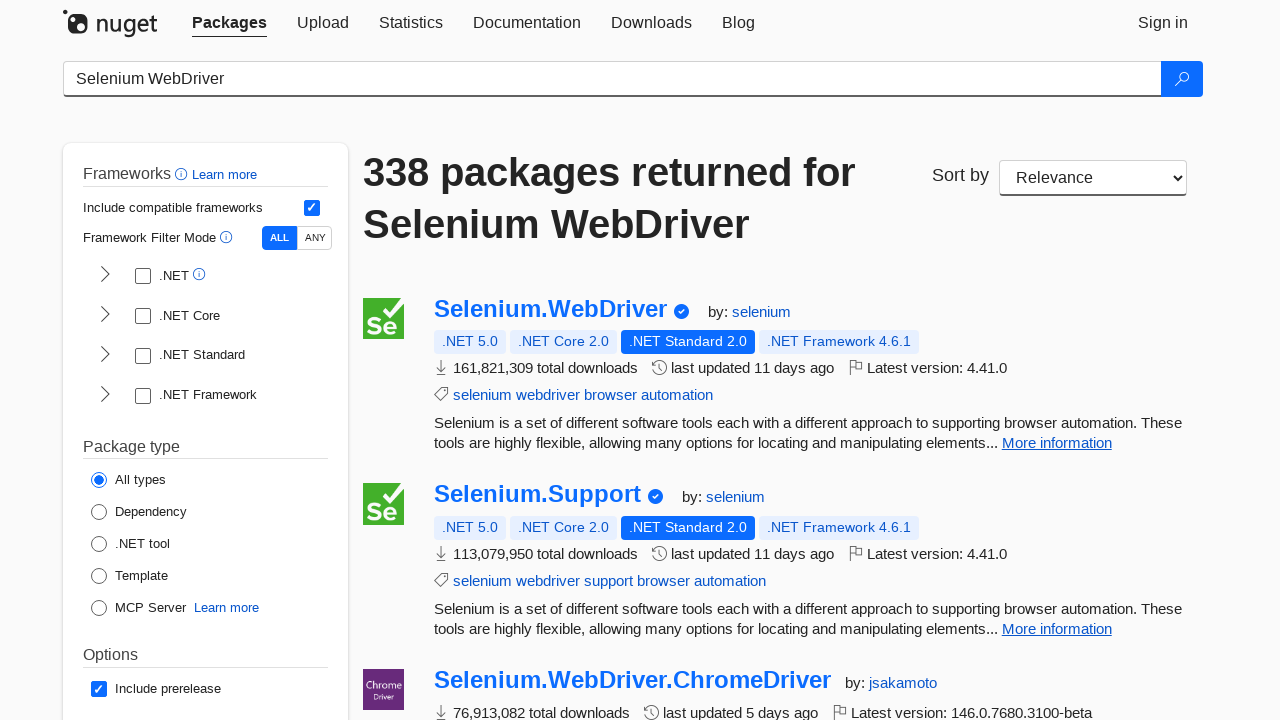

Search results loaded after network idle
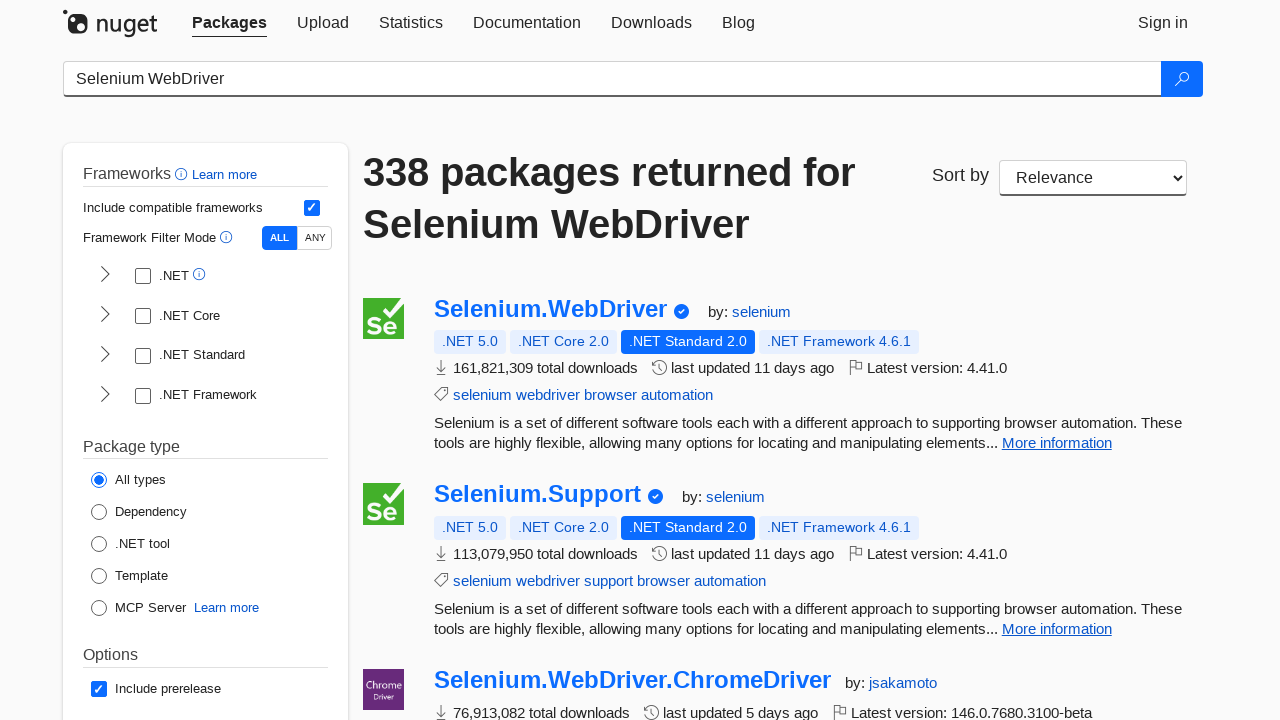

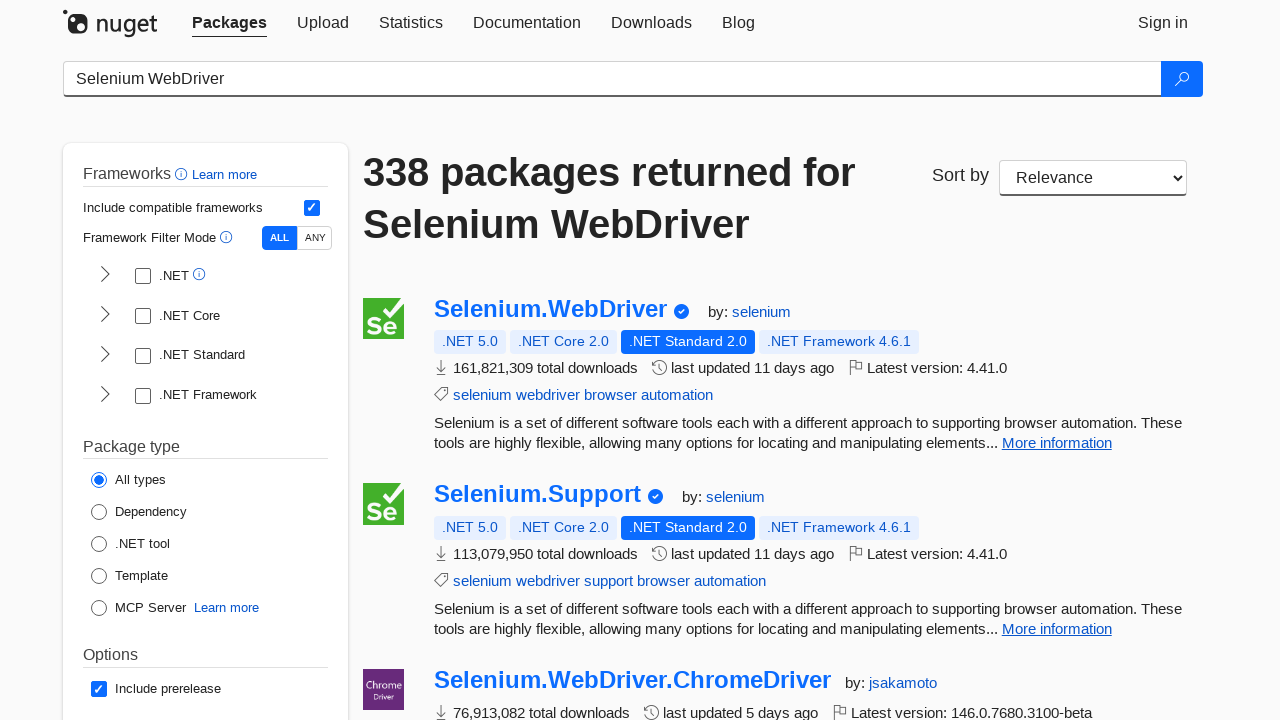